Tests dropdown selection functionality on a tax calculator page by selecting different filing status options using various methods

Starting URL: http://www.calculator.net/tax-calculator.html

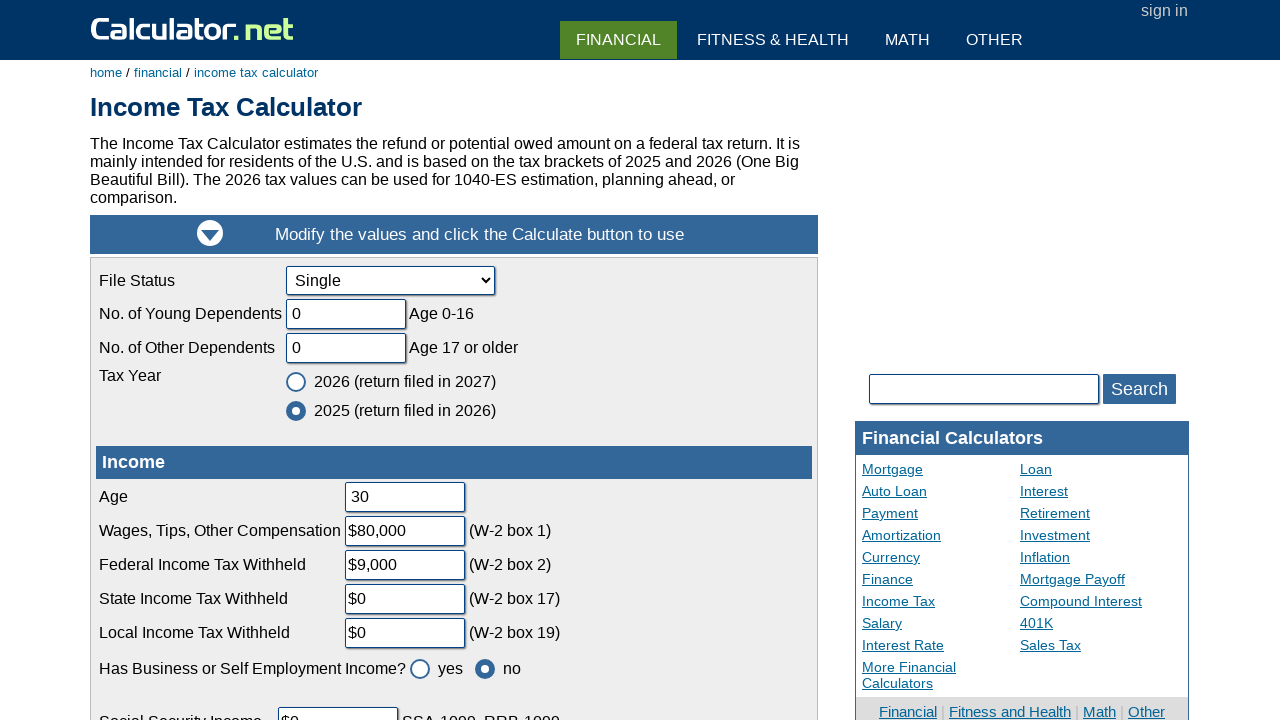

Located filing status dropdown element
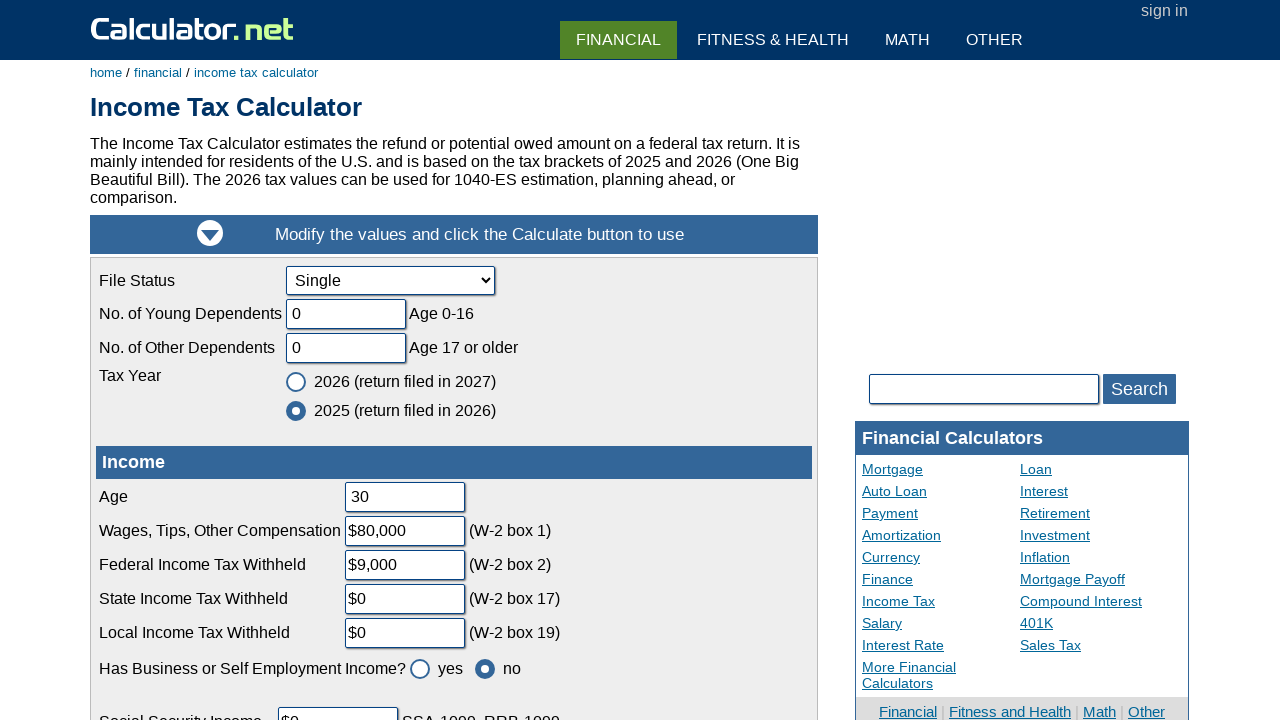

Selected dropdown option by index 3 (4th option) on select[name='cfilestatus']
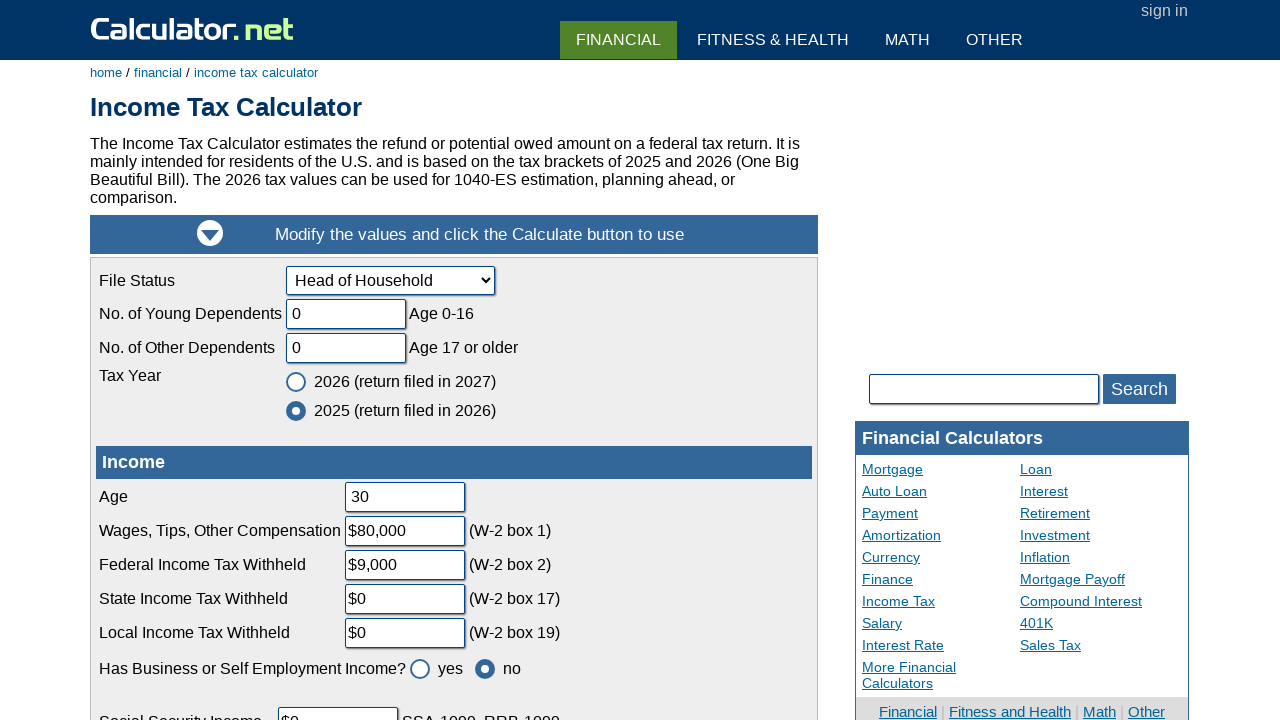

Selected 'Married Filing Separately' option by label on select[name='cfilestatus']
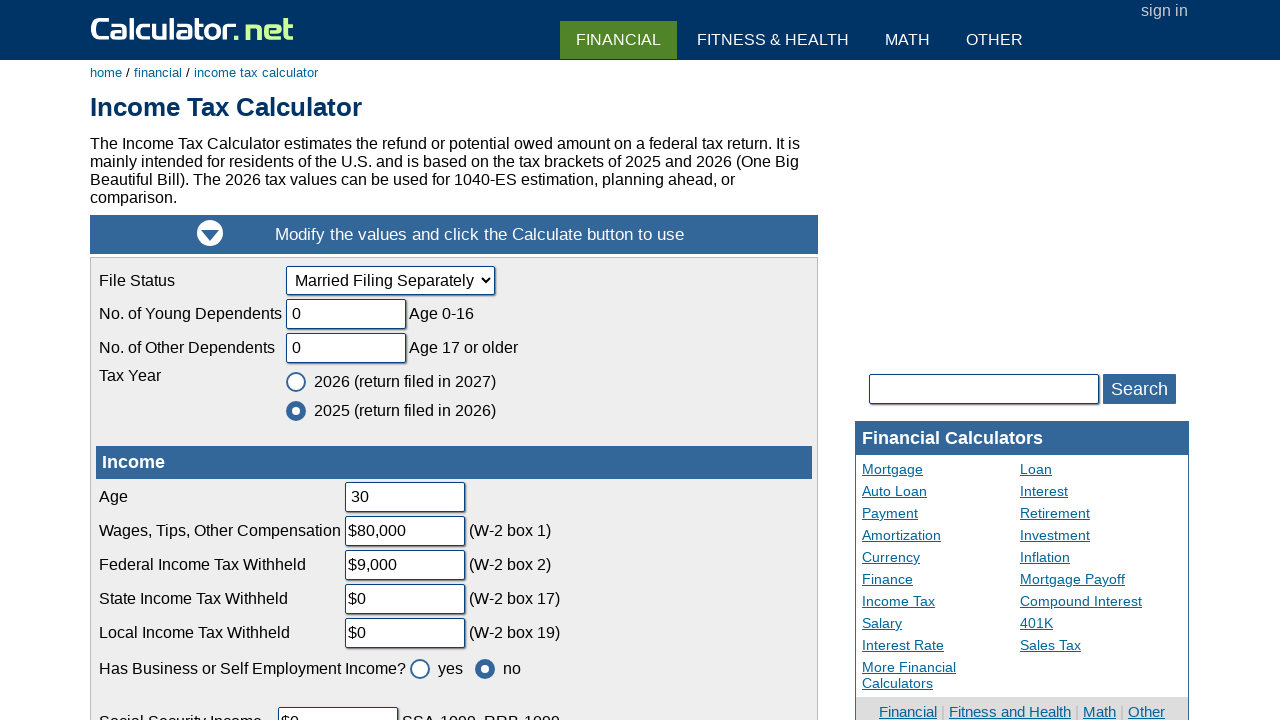

Selected 'Single' option by value on select[name='cfilestatus']
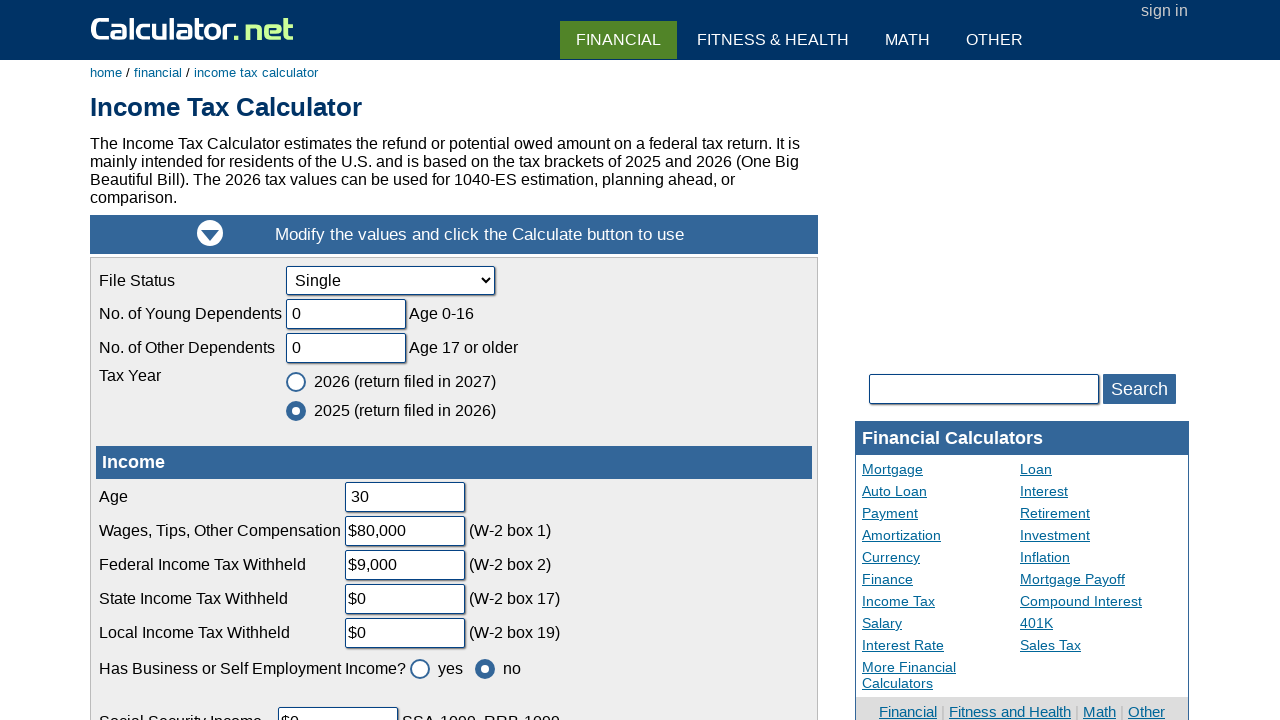

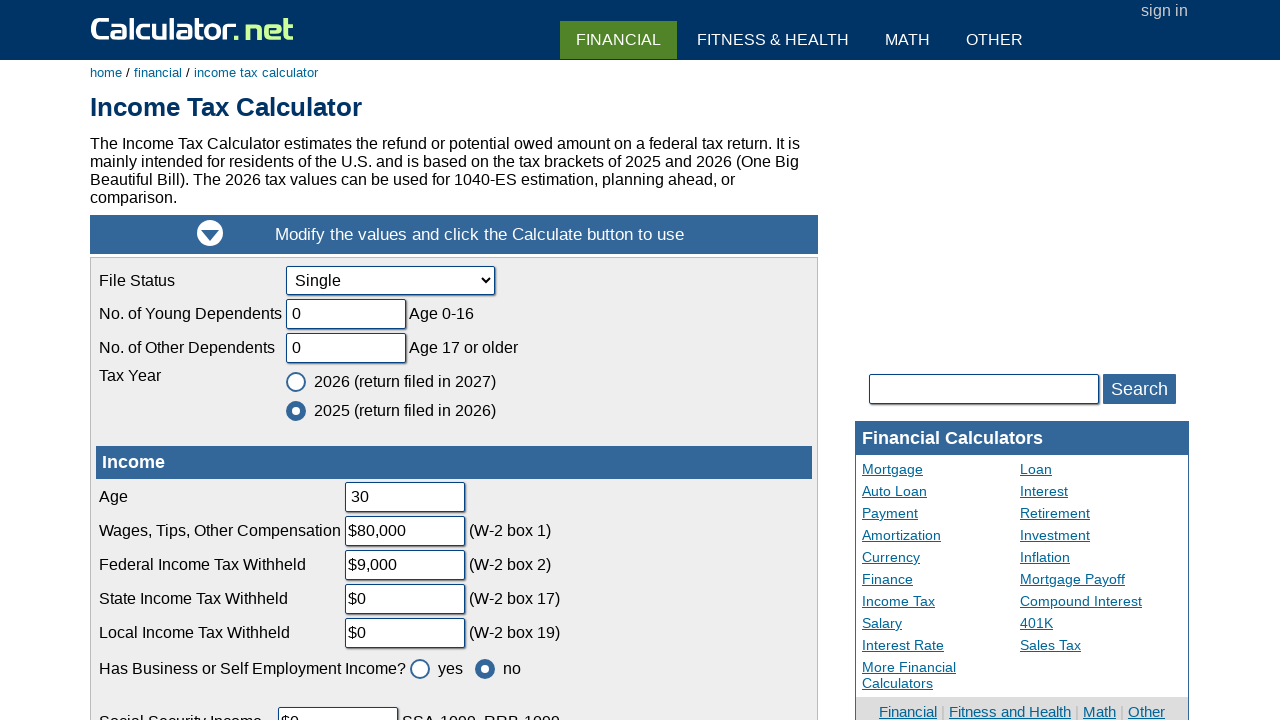